Tests clicking a primary button on the UI Testing Playground class attribute page to verify button selection by CSS class

Starting URL: http://uitestingplayground.com/classattr

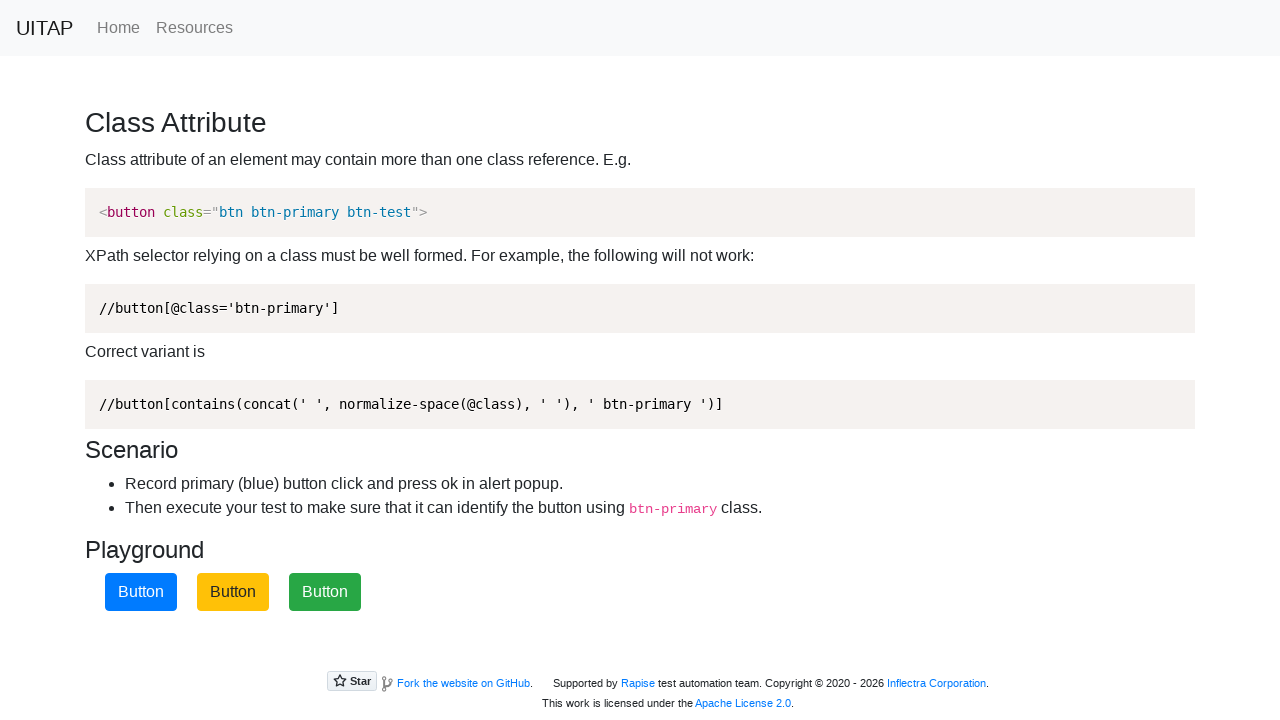

Navigated to UI Testing Playground class attribute page
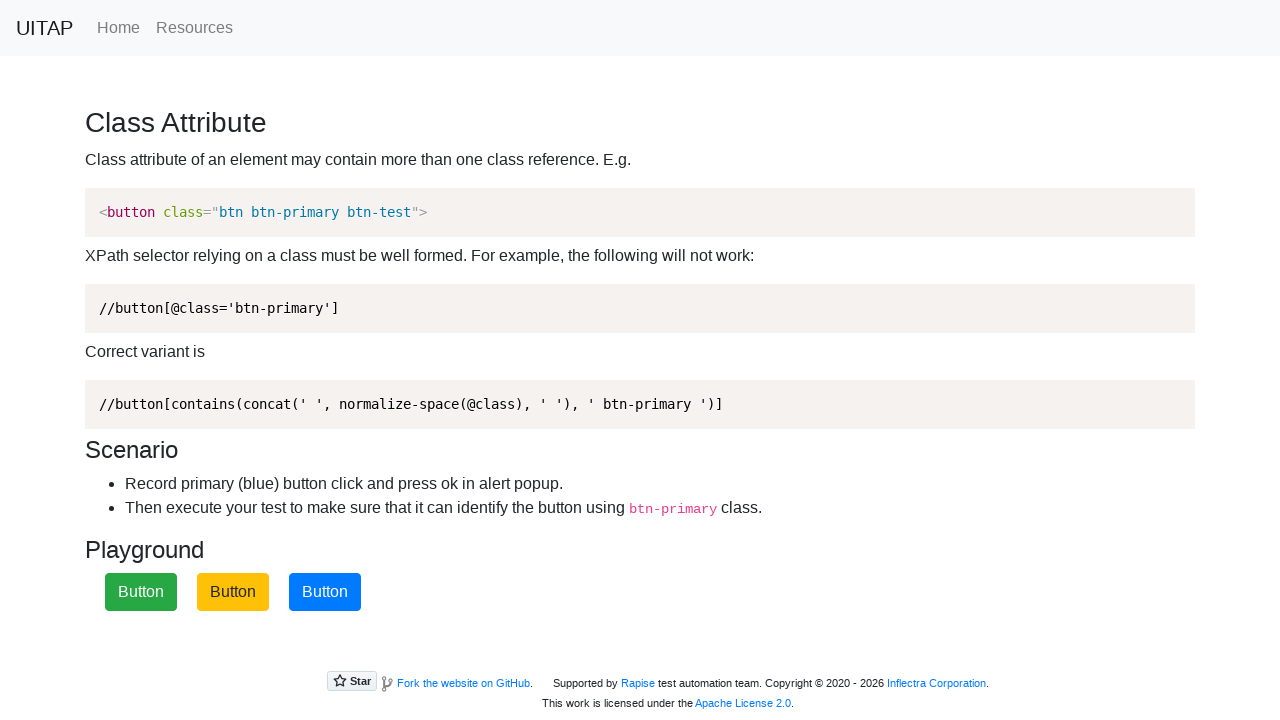

Clicked primary button selected by CSS class at (325, 592) on .btn-primary
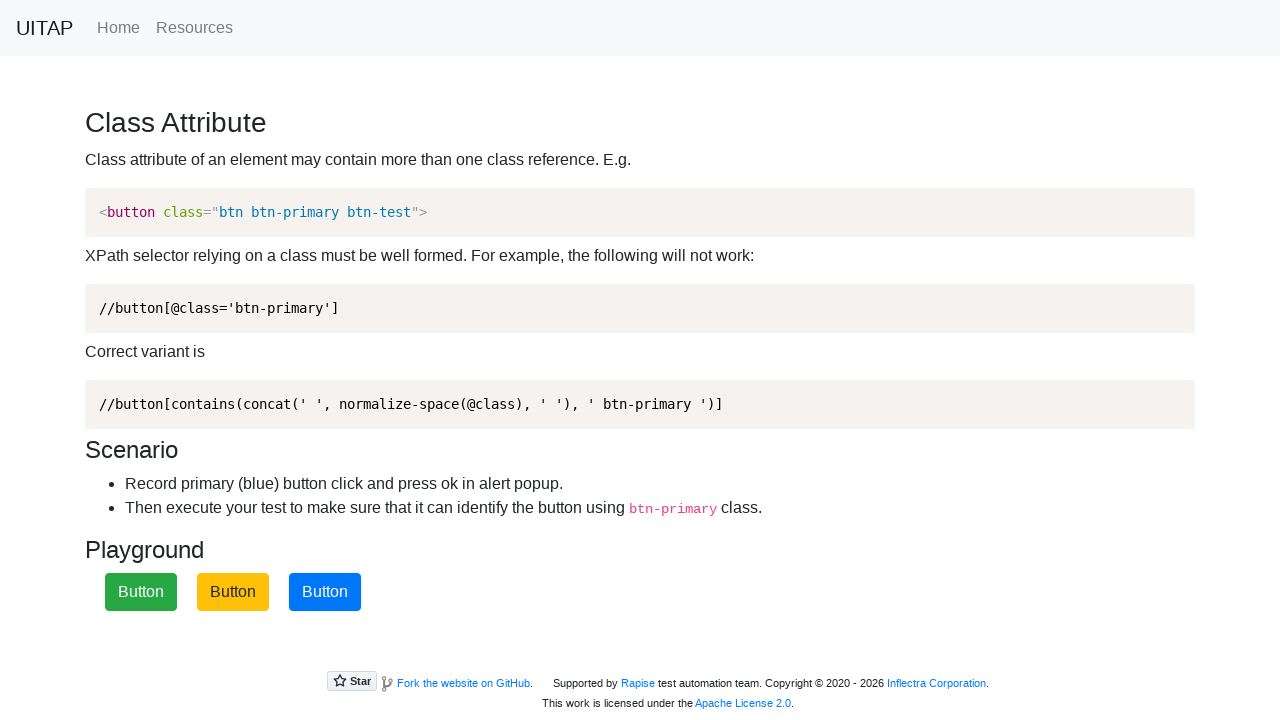

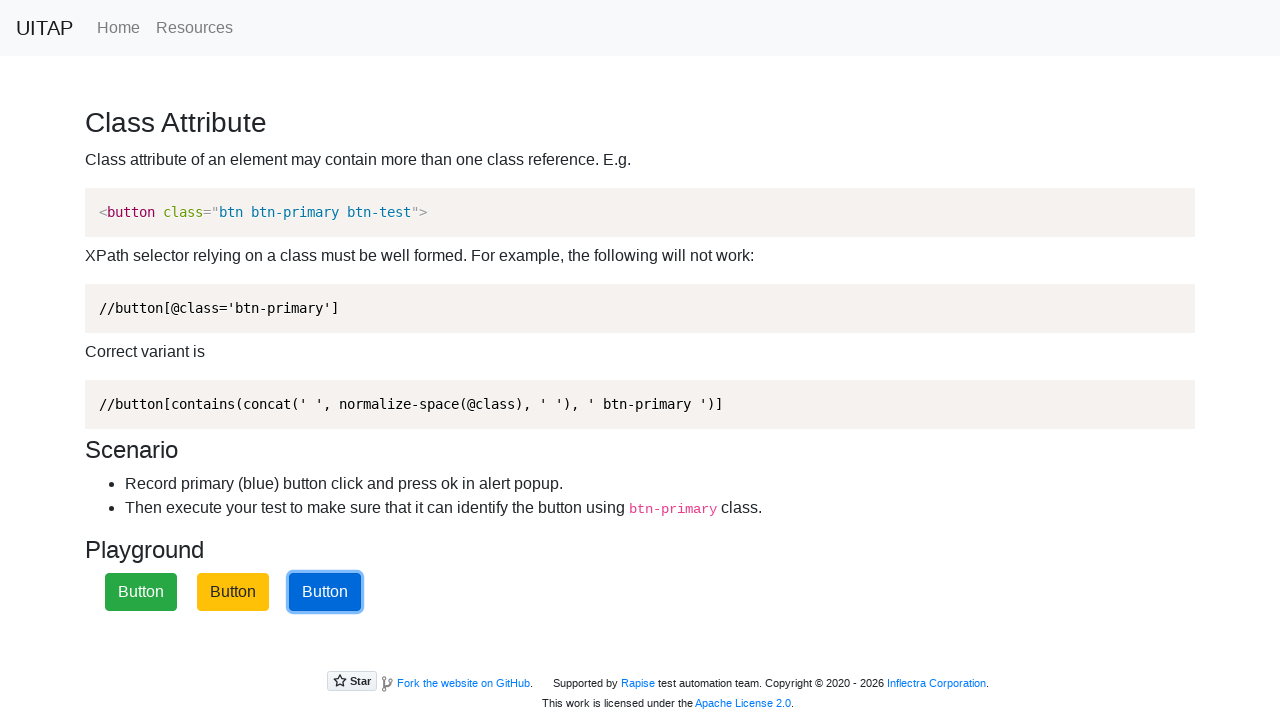